Navigates to W3Schools AJAX tutorial page, clicks on "Try it Yourself" link, switches to iframe, and clicks a button to demonstrate AJAX functionality

Starting URL: https://www.w3schools.com/js/js_ajax_intro.asp

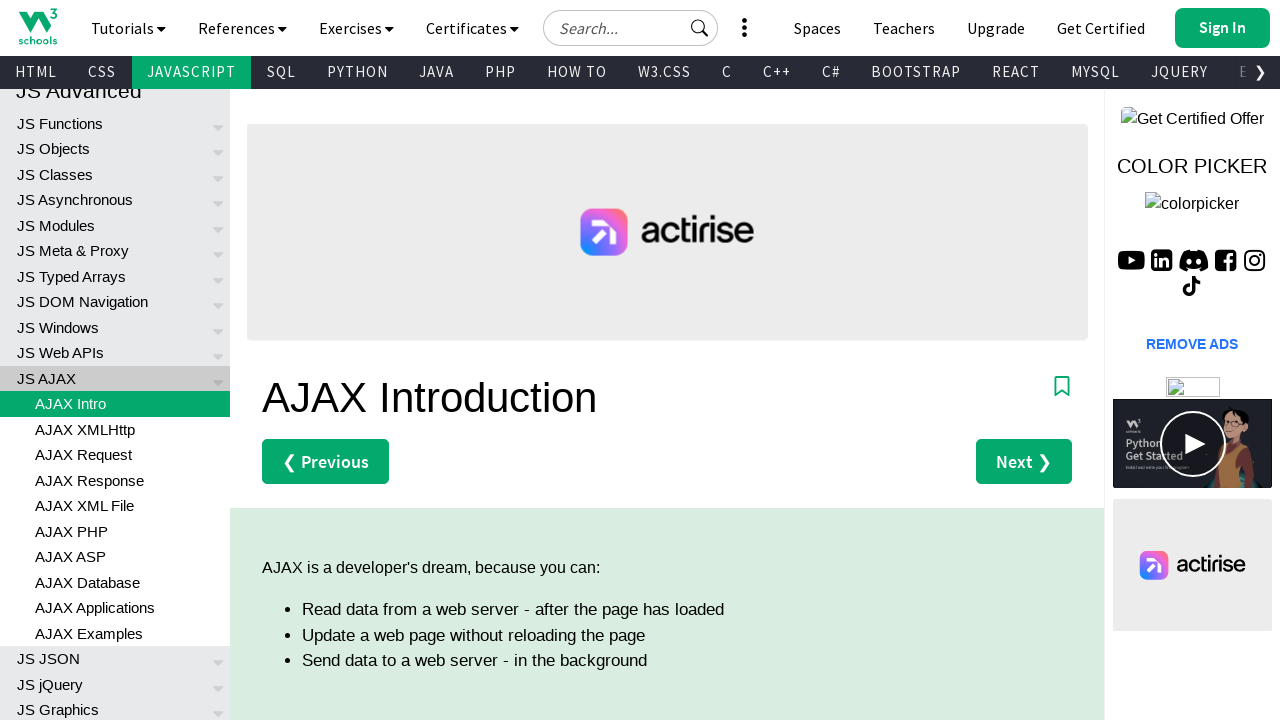

Clicked 'Try it Yourself »' link on W3Schools AJAX tutorial page at (334, 360) on text=Try it Yourself »
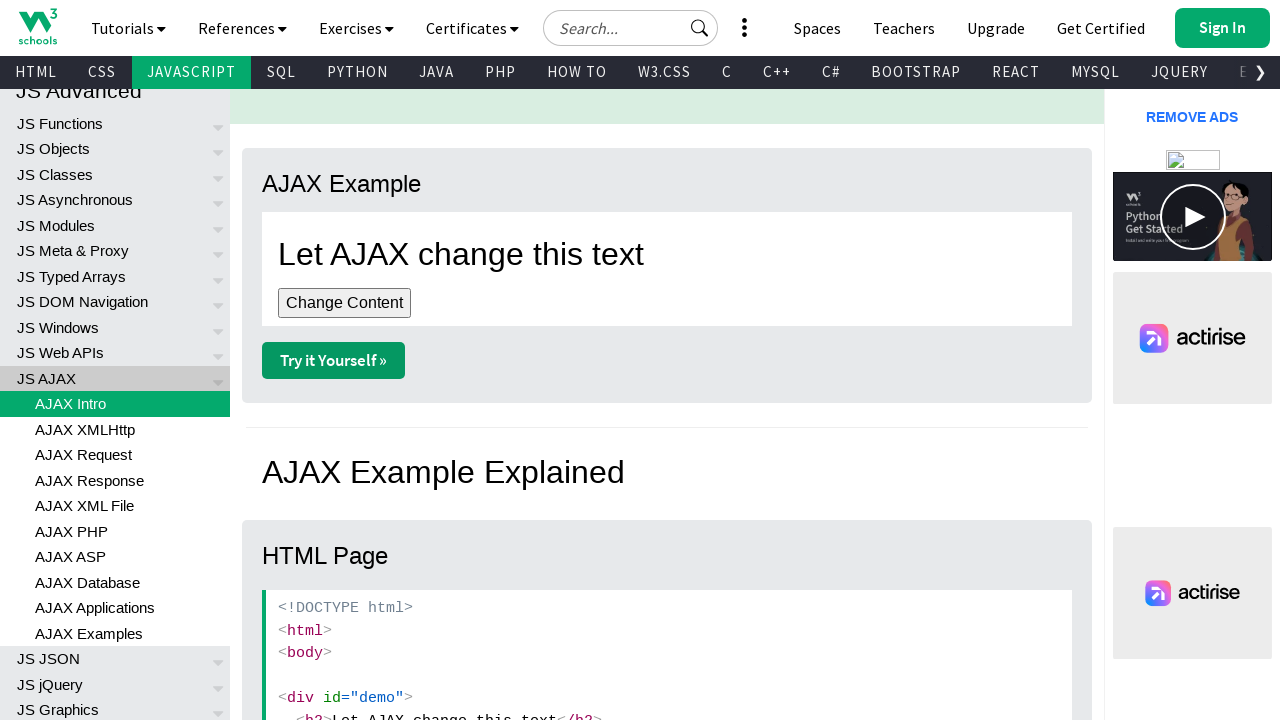

New tab opened with editor environment at (334, 360) on text=Try it Yourself »
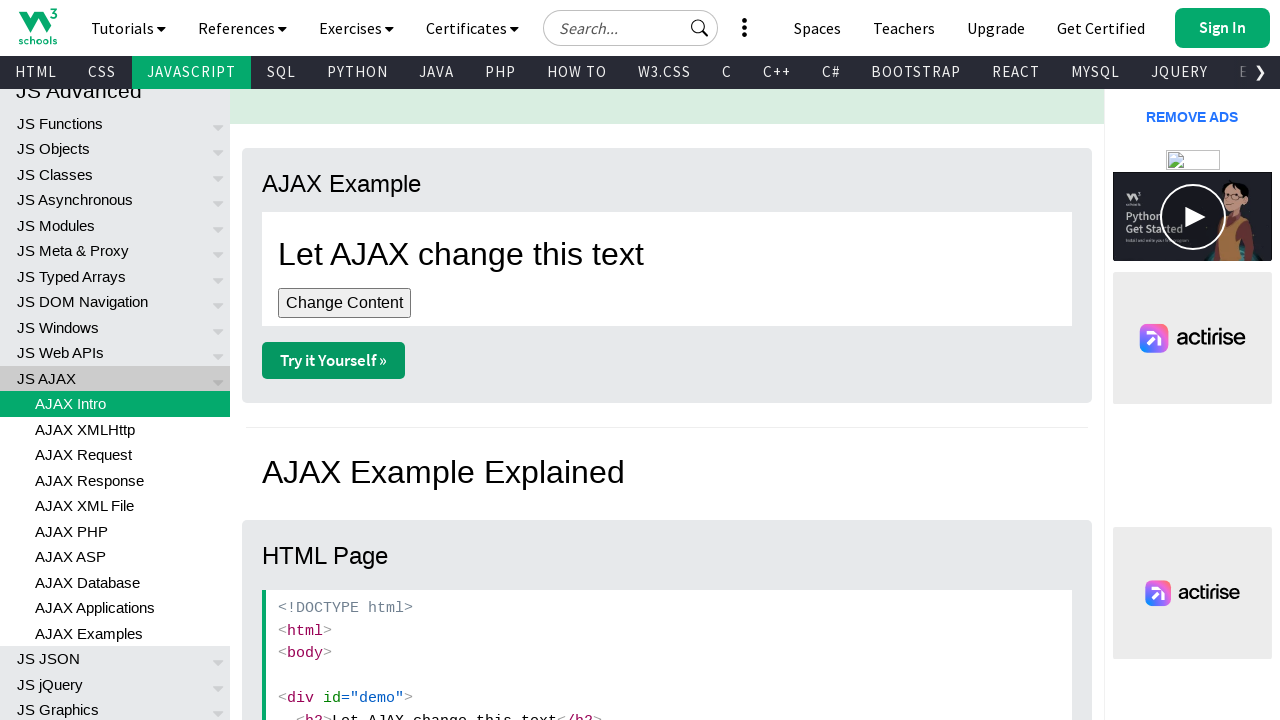

Located iframe element for demo content
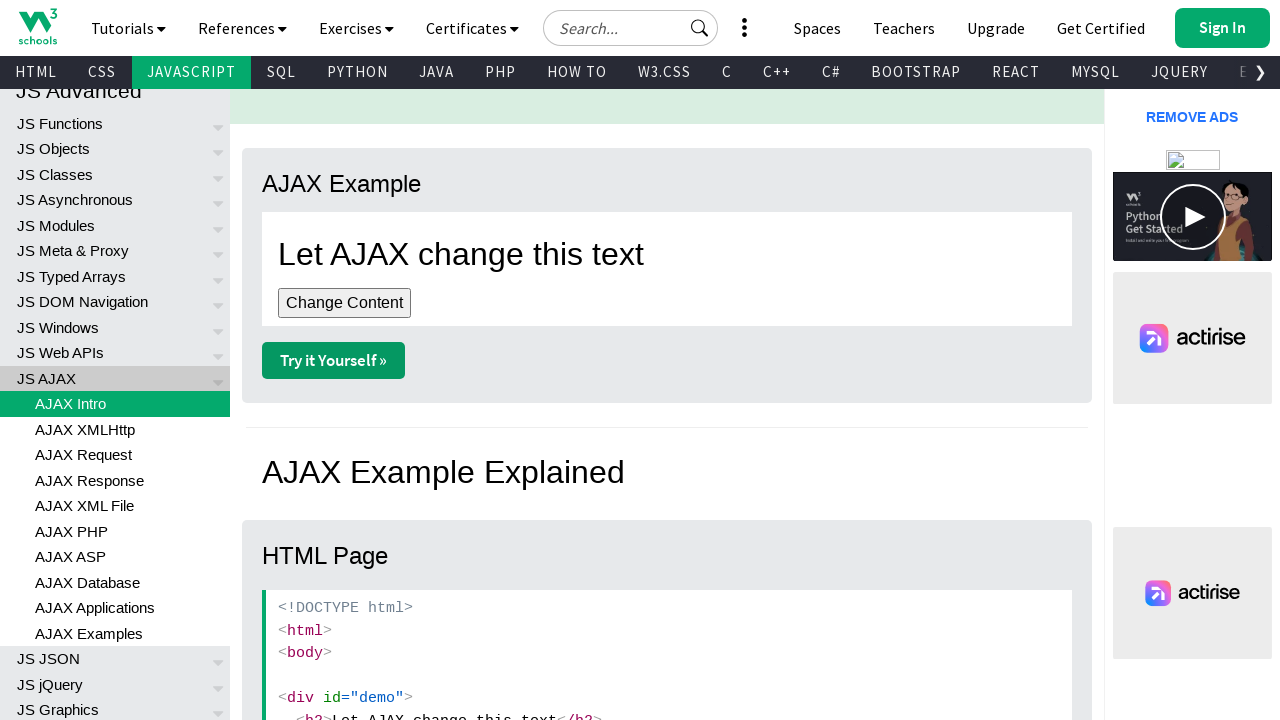

Clicked button inside iframe to trigger AJAX functionality at (582, 122) on iframe[name='iframeResult'] >> internal:control=enter-frame >> button[type='butt
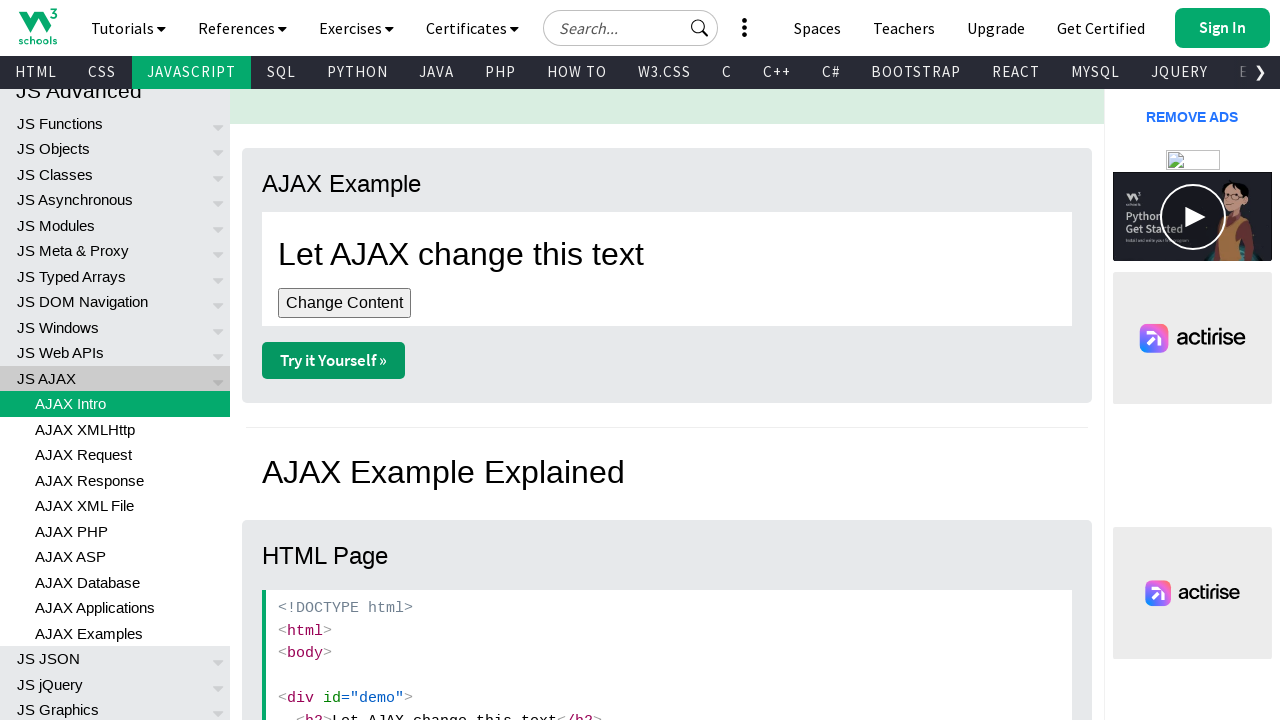

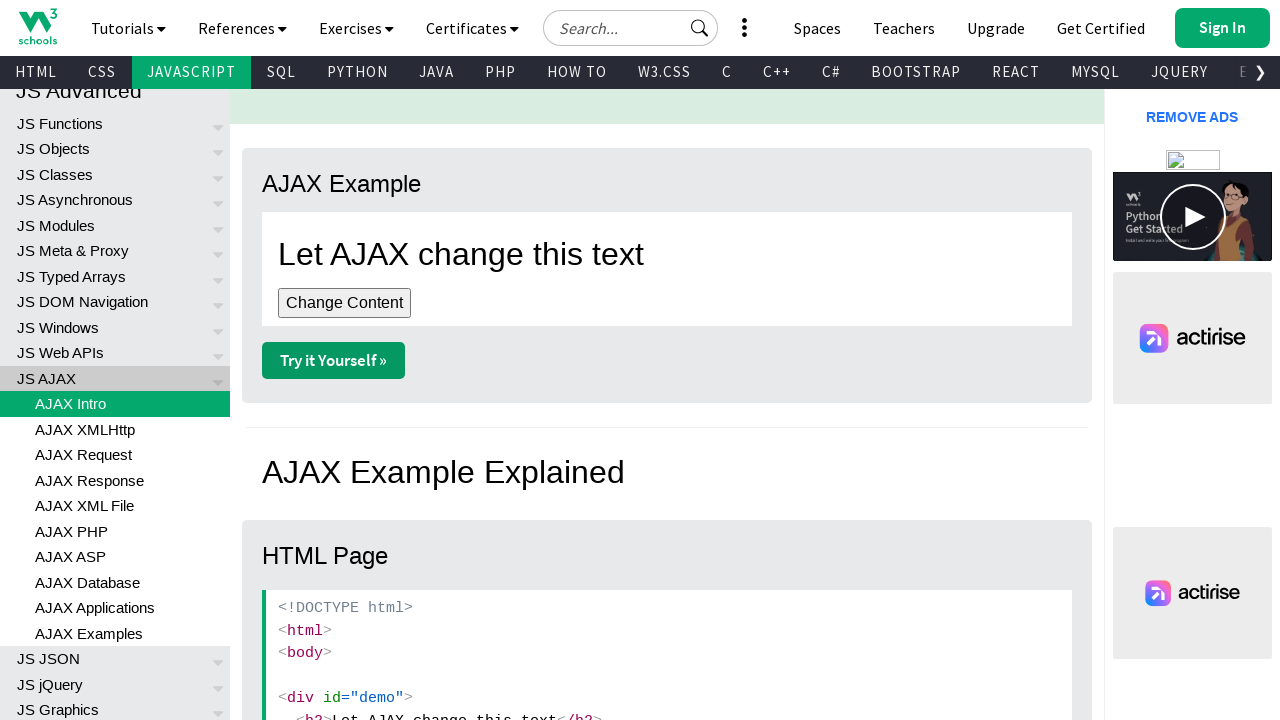